Tests that an invalid email format (invalid@domain,com) triggers the email validation error message.

Starting URL: https://auth.votify.app/cs/sign-up?

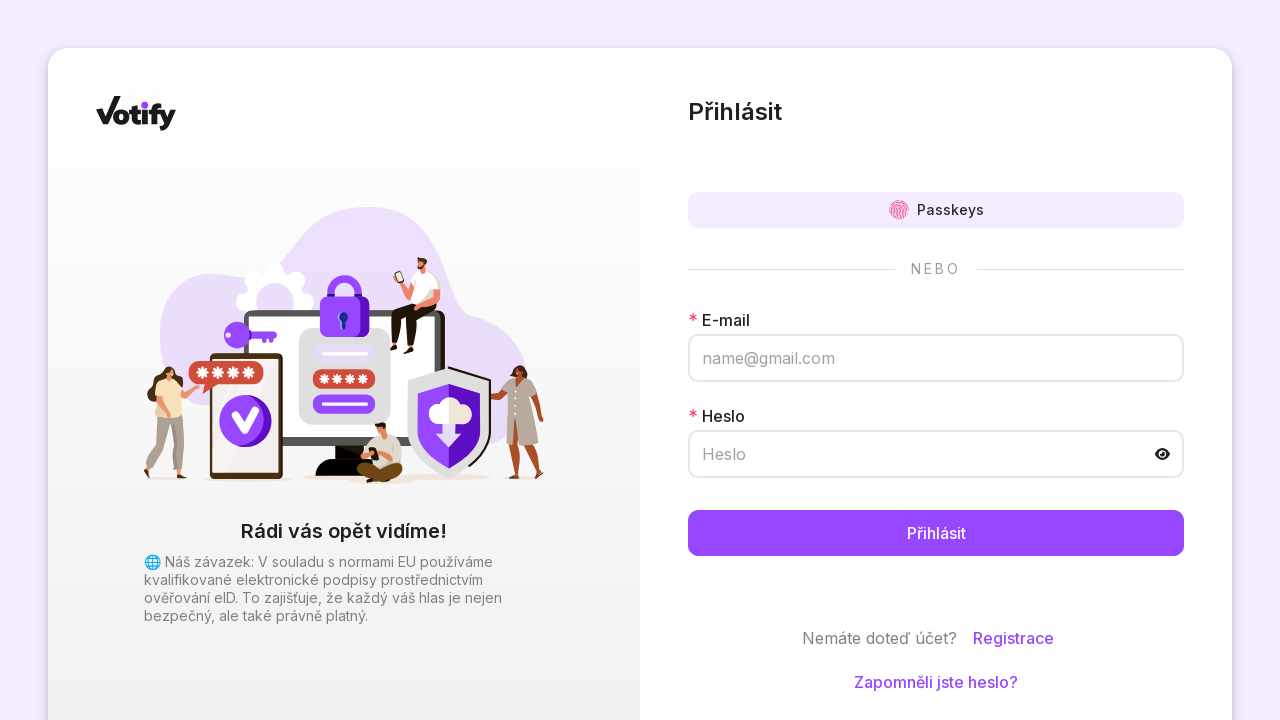

Filled email field with invalid format 'invalid@domain,com' on [placeholder='name@gmail.com']
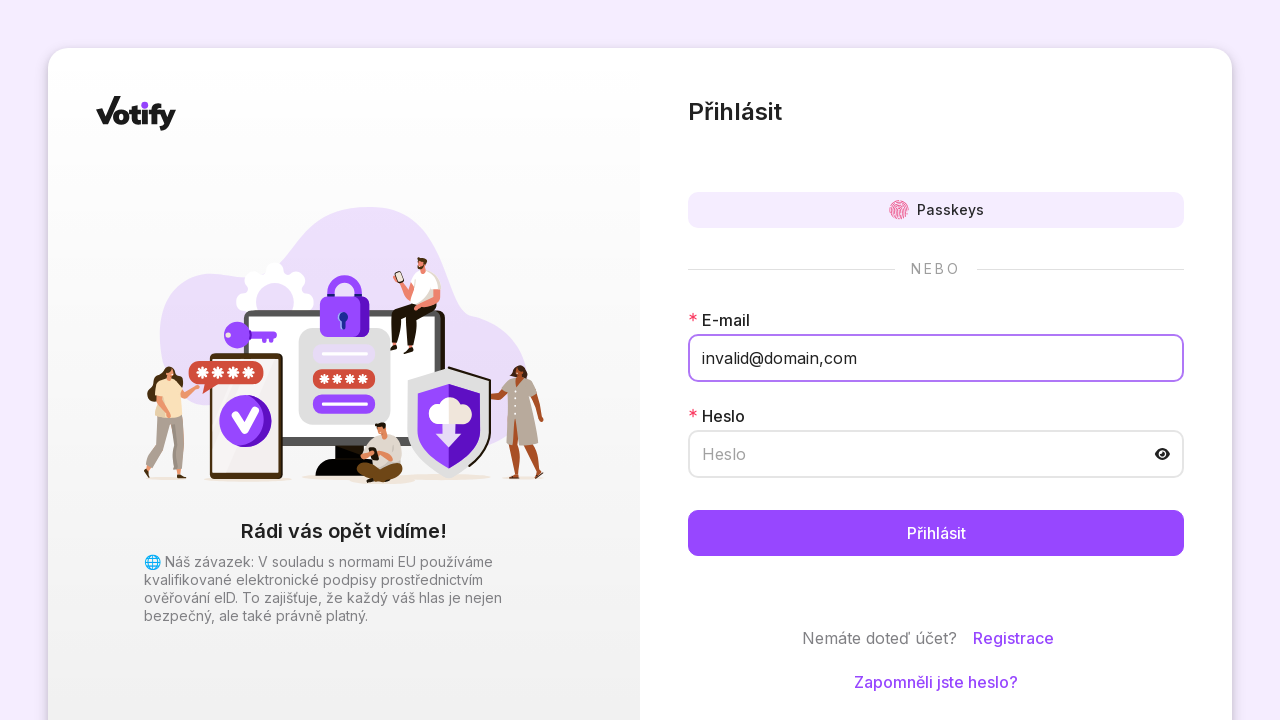

Clicked Registrace button to attempt registration at (1014, 638) on internal:role=button[name="Registrace"i]
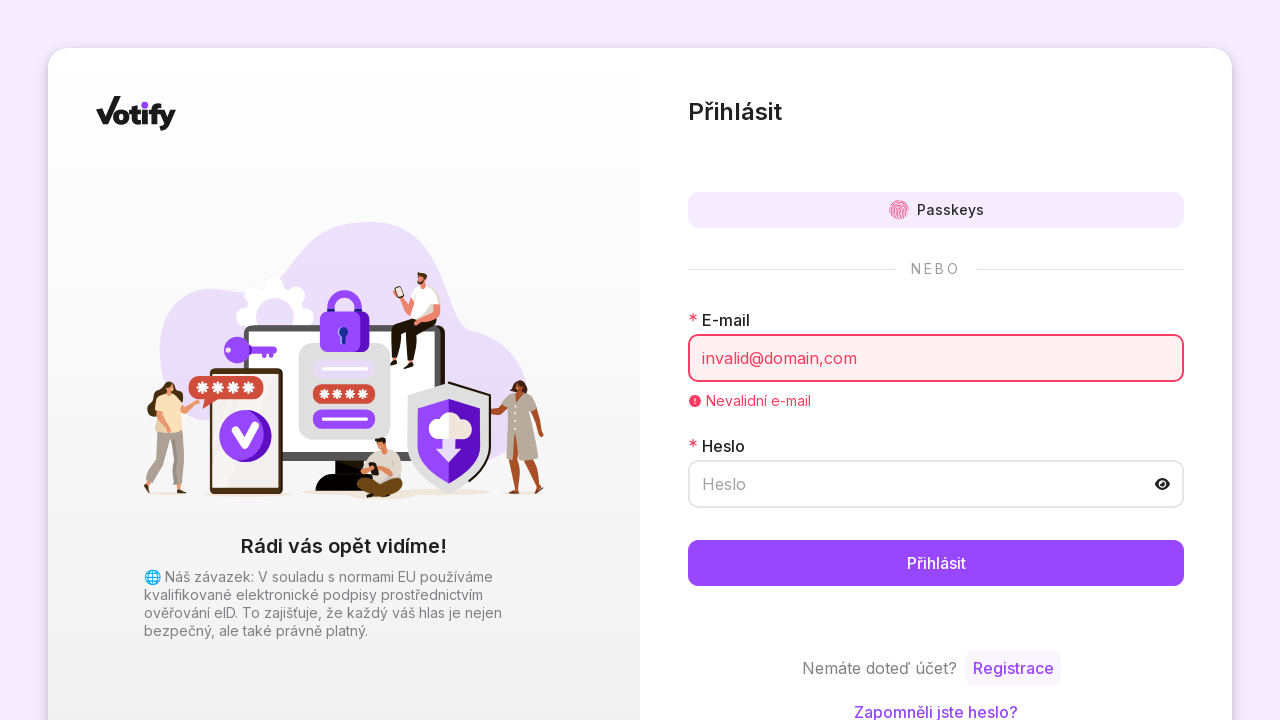

Email validation error message appeared
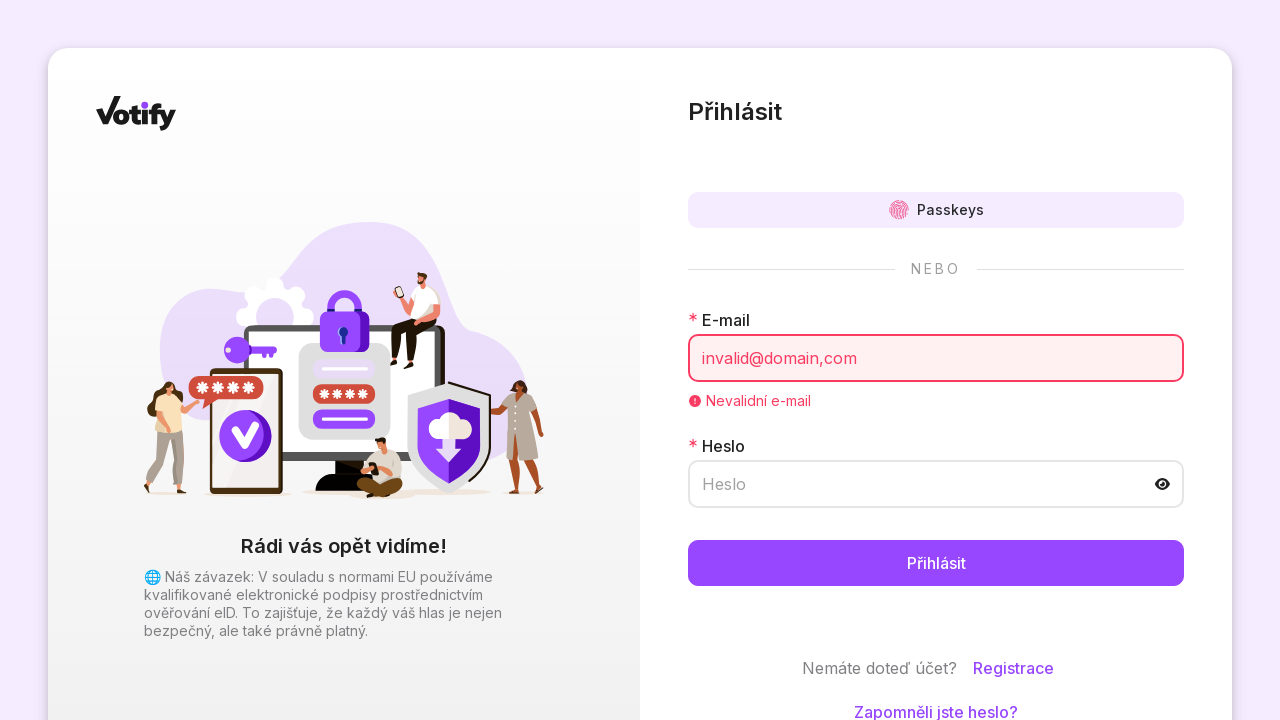

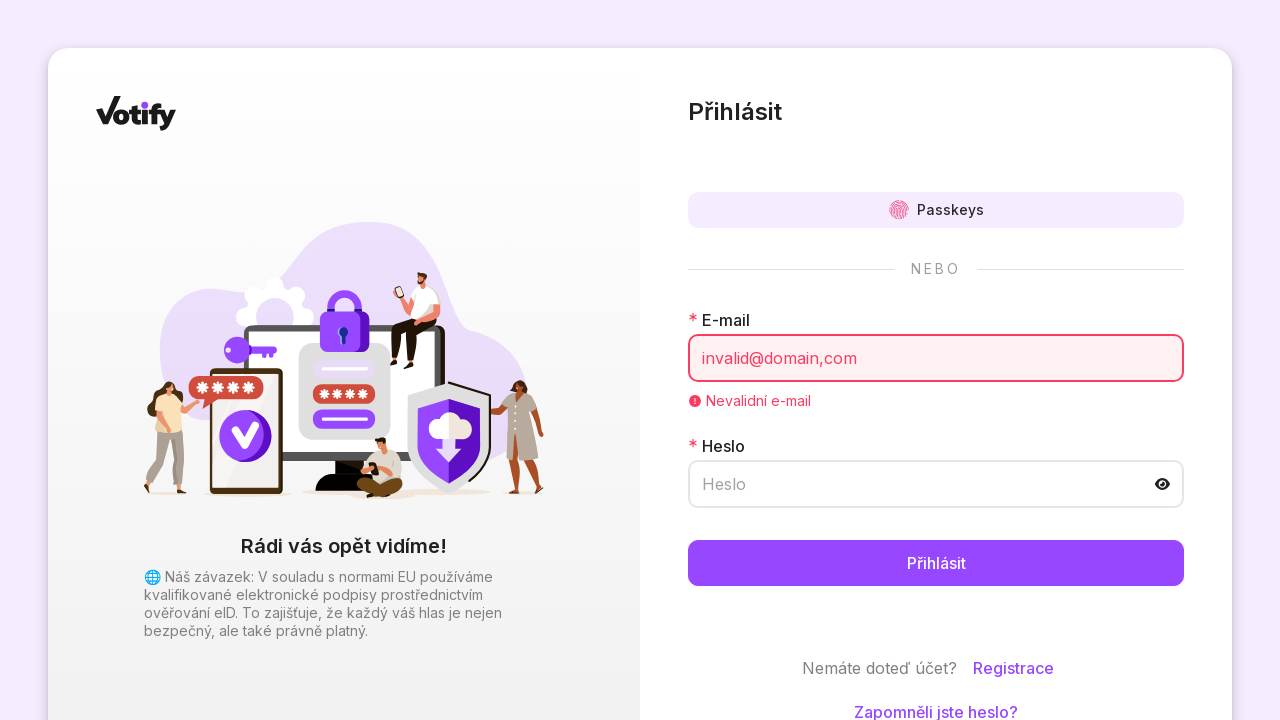